Navigates to MTS Belarus website and verifies that payment partner logos (Visa, MasterCard, Белкарт) are displayed in the payment section

Starting URL: https://www.mts.by/

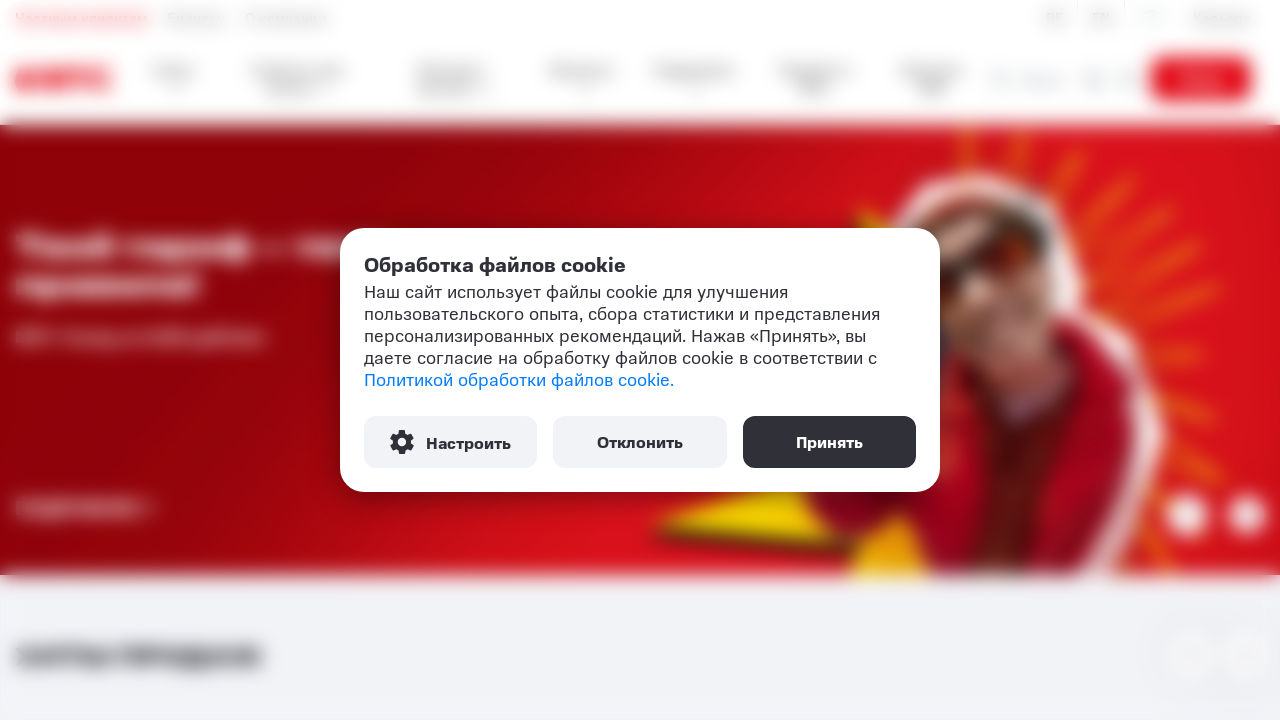

Payment section loaded
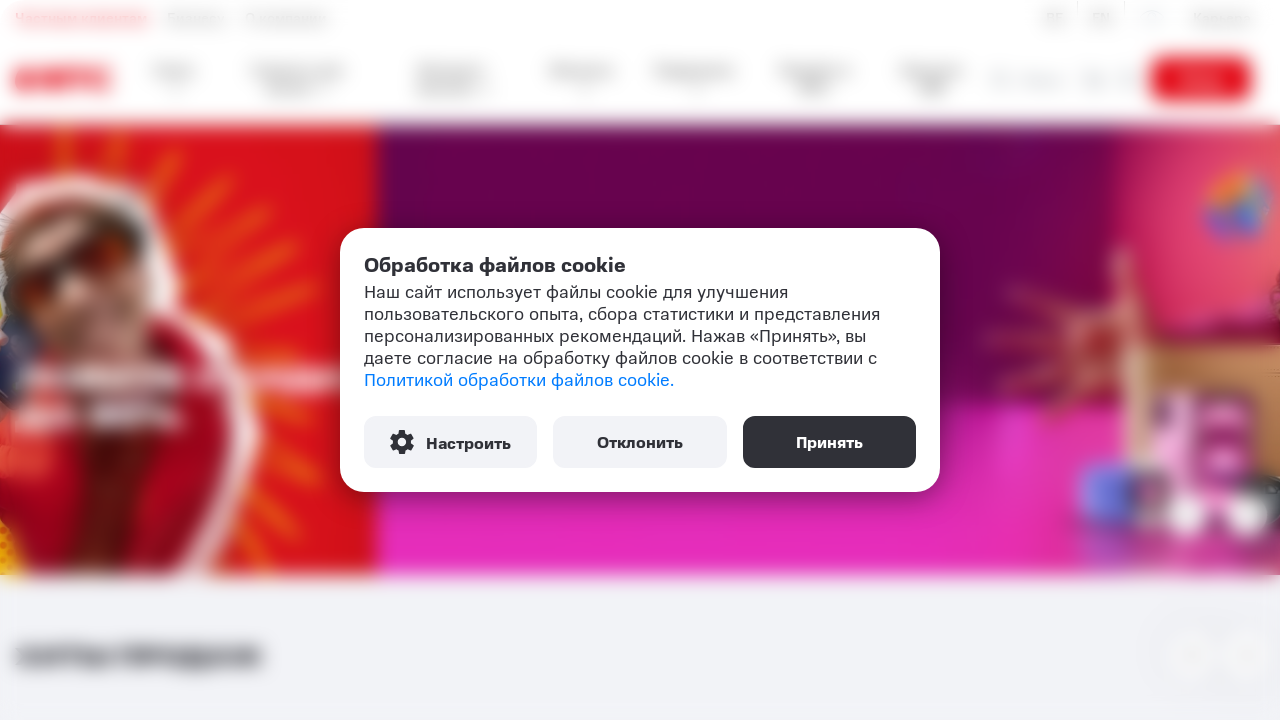

Payment partners section is visible
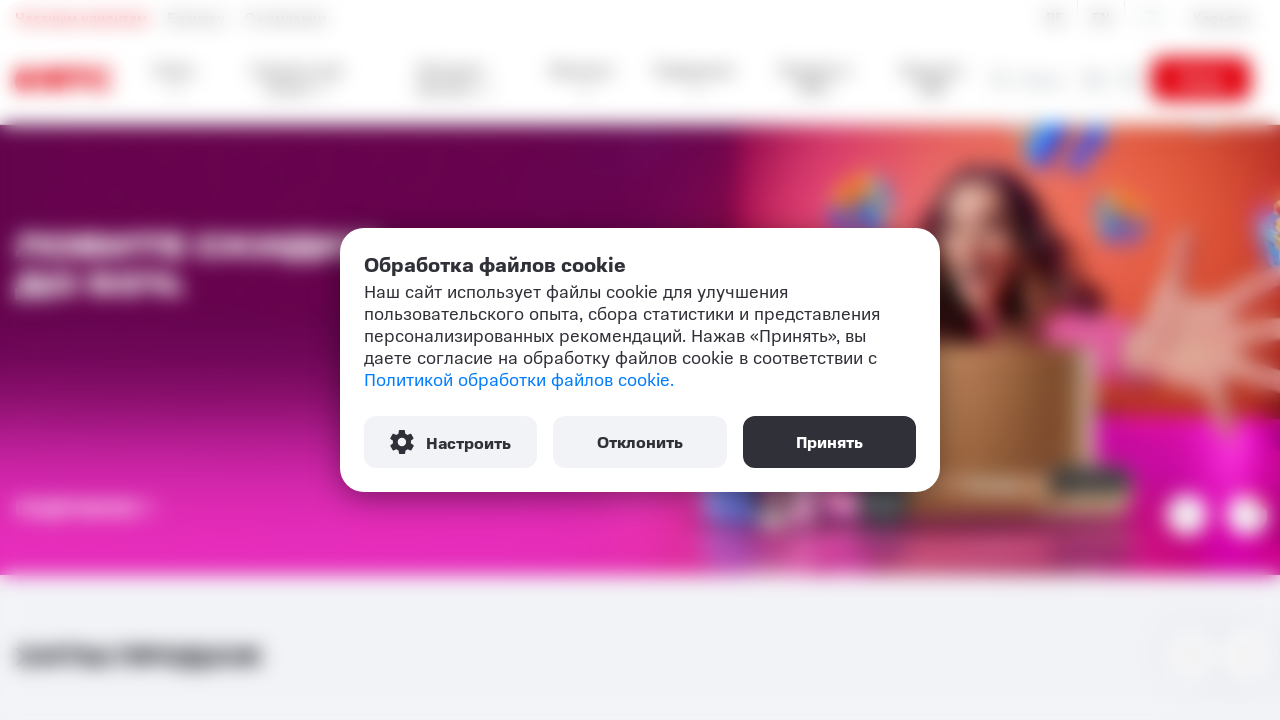

Visa logo is present in payment section
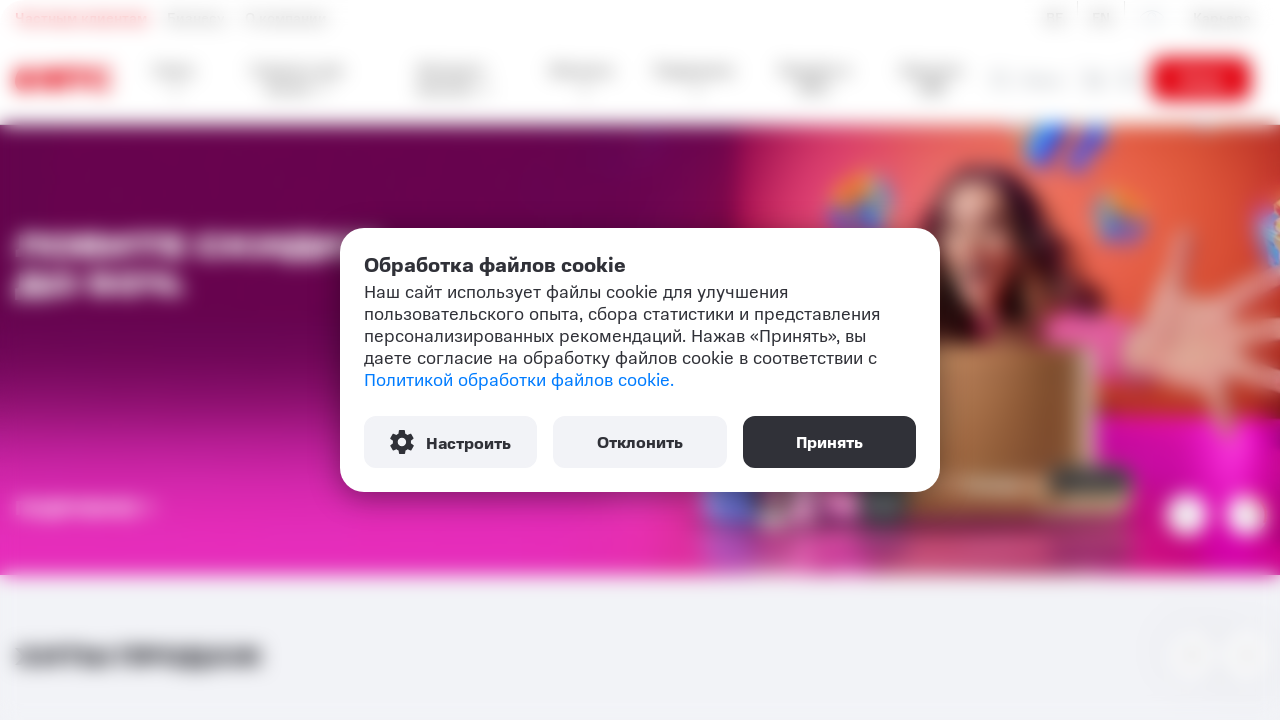

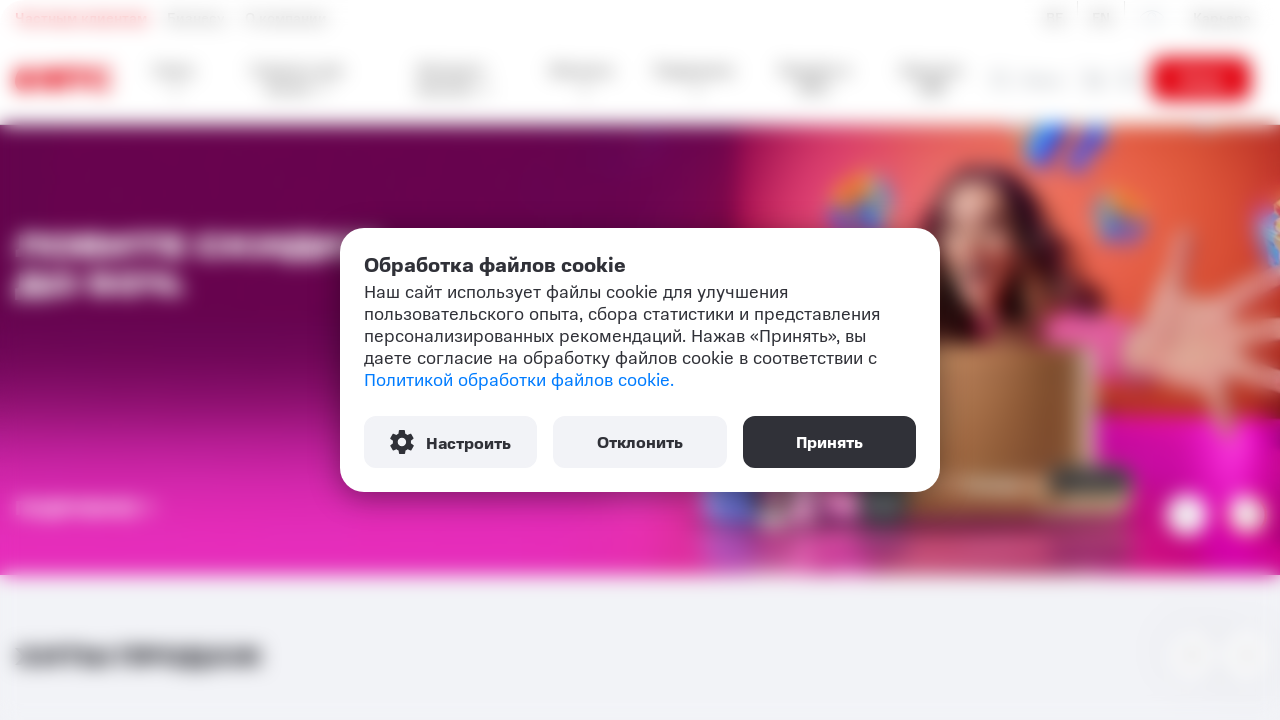